Tests Elements section text box by navigating through menu, filling all form fields, and verifying all output values match input.

Starting URL: https://demoqa.com/

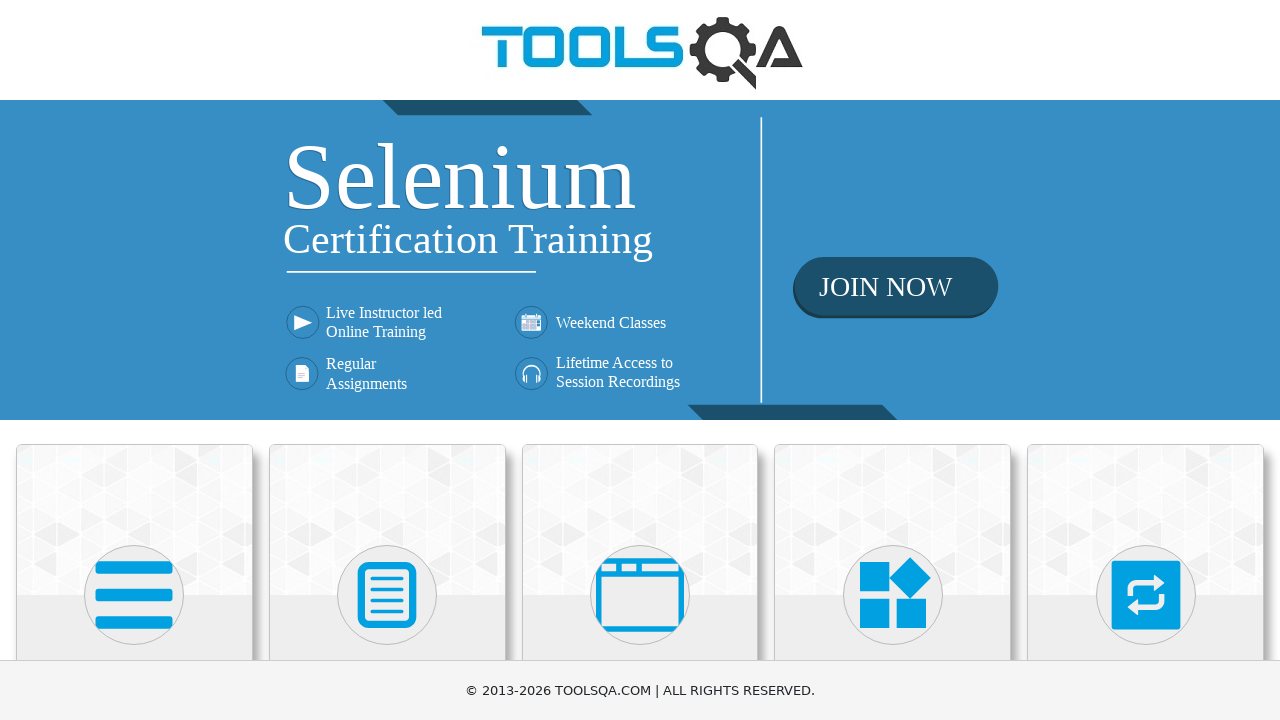

Scrolled to first h5 element
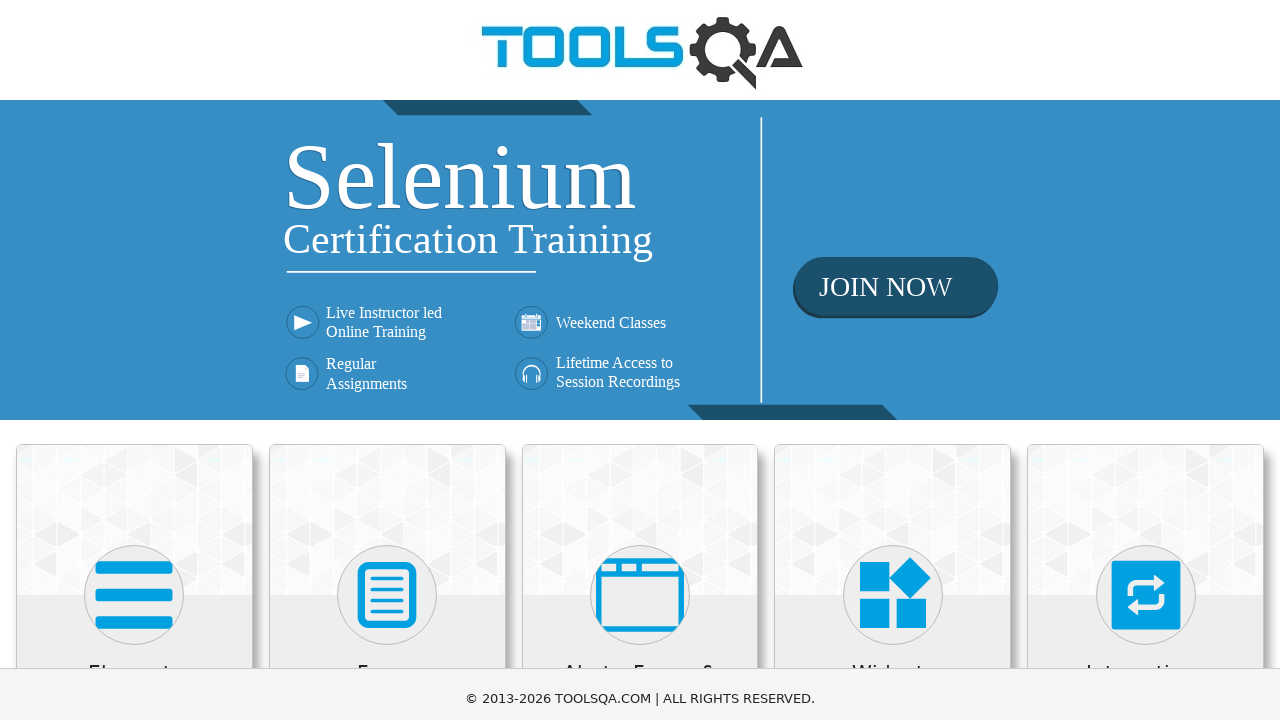

Clicked Elements card at (134, 12) on xpath=//h5[1]
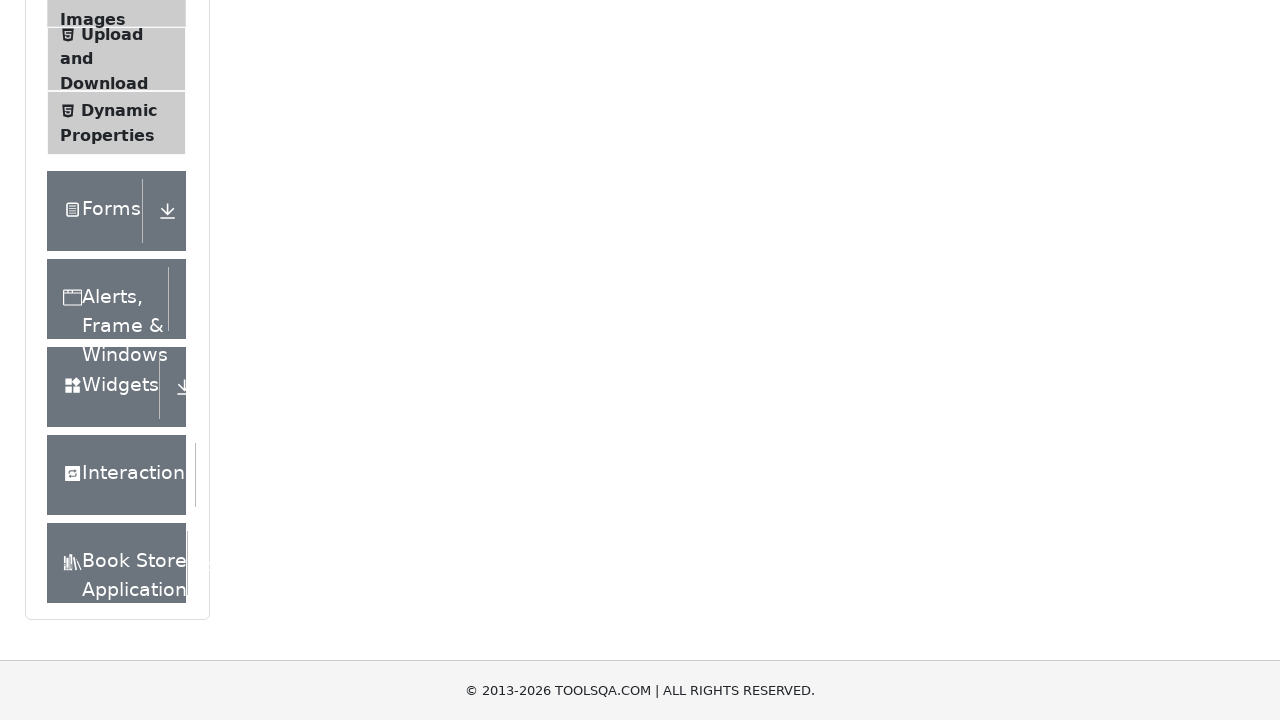

Clicked Text Box tab at (119, 261) on xpath=//span[text()='Text Box']
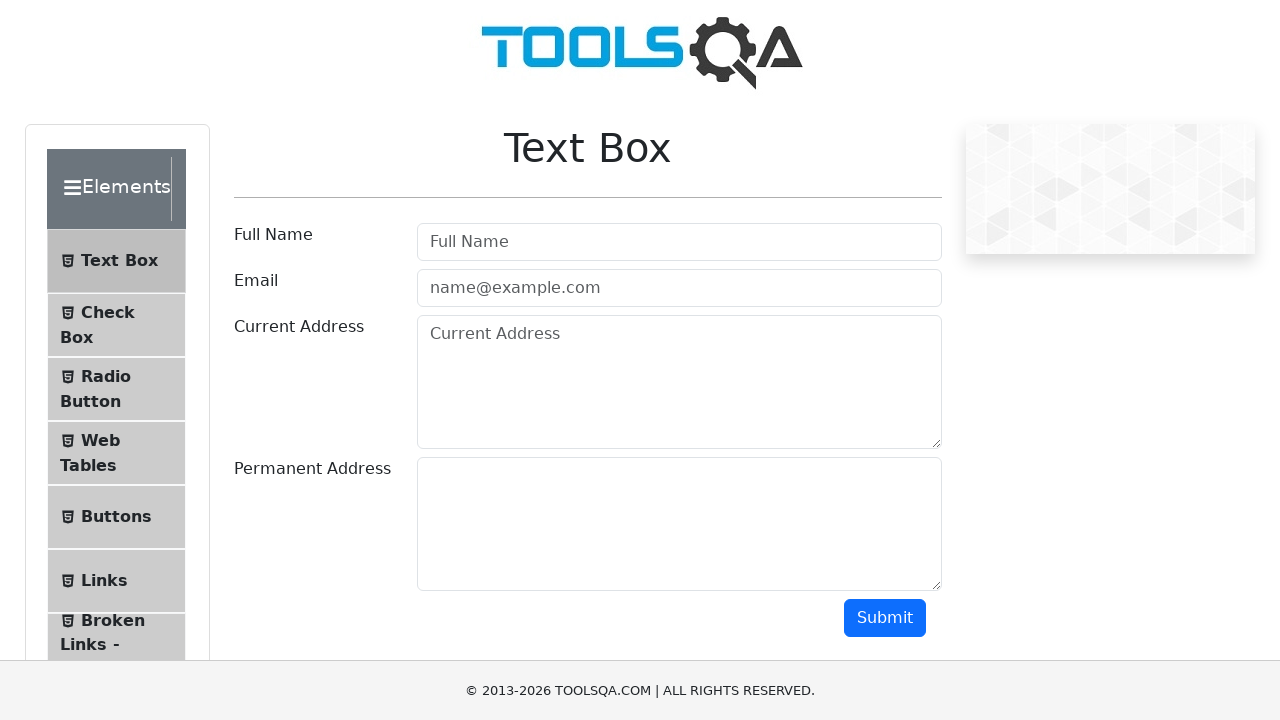

Filled Full Name field with 'Nat' on input[placeholder='Full Name']
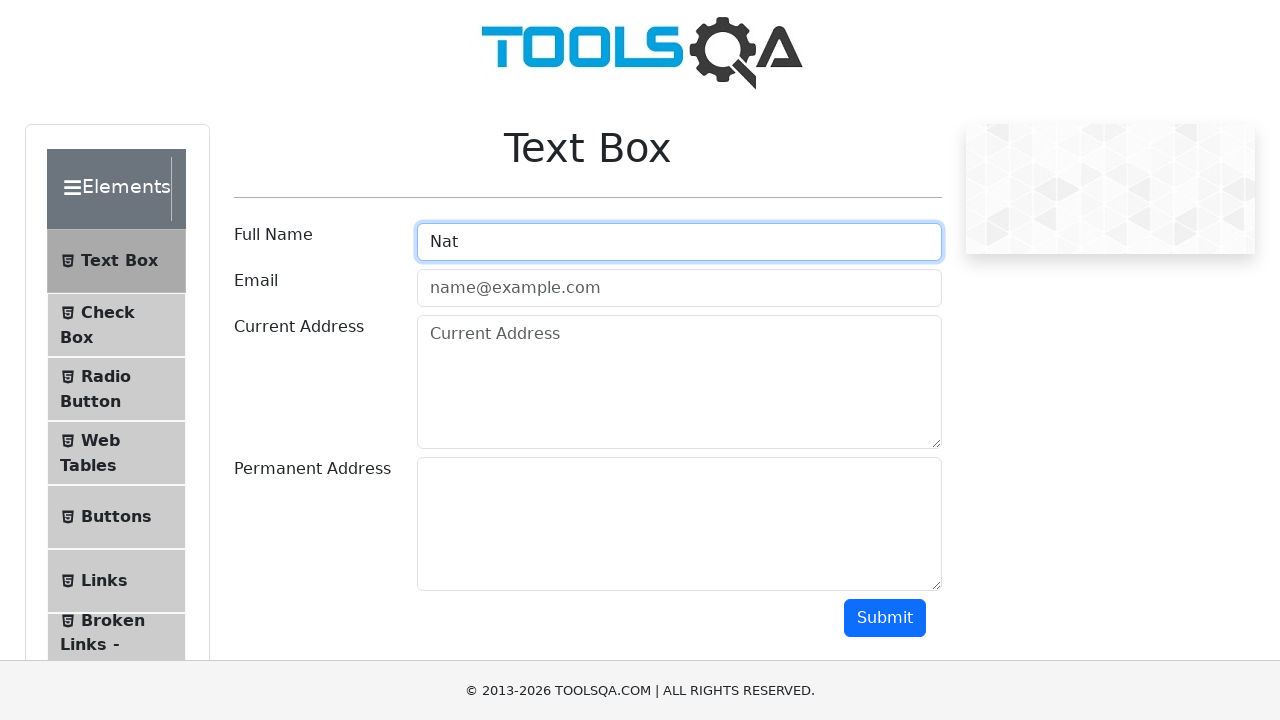

Filled email field with 'new@new.new' on #userEmail
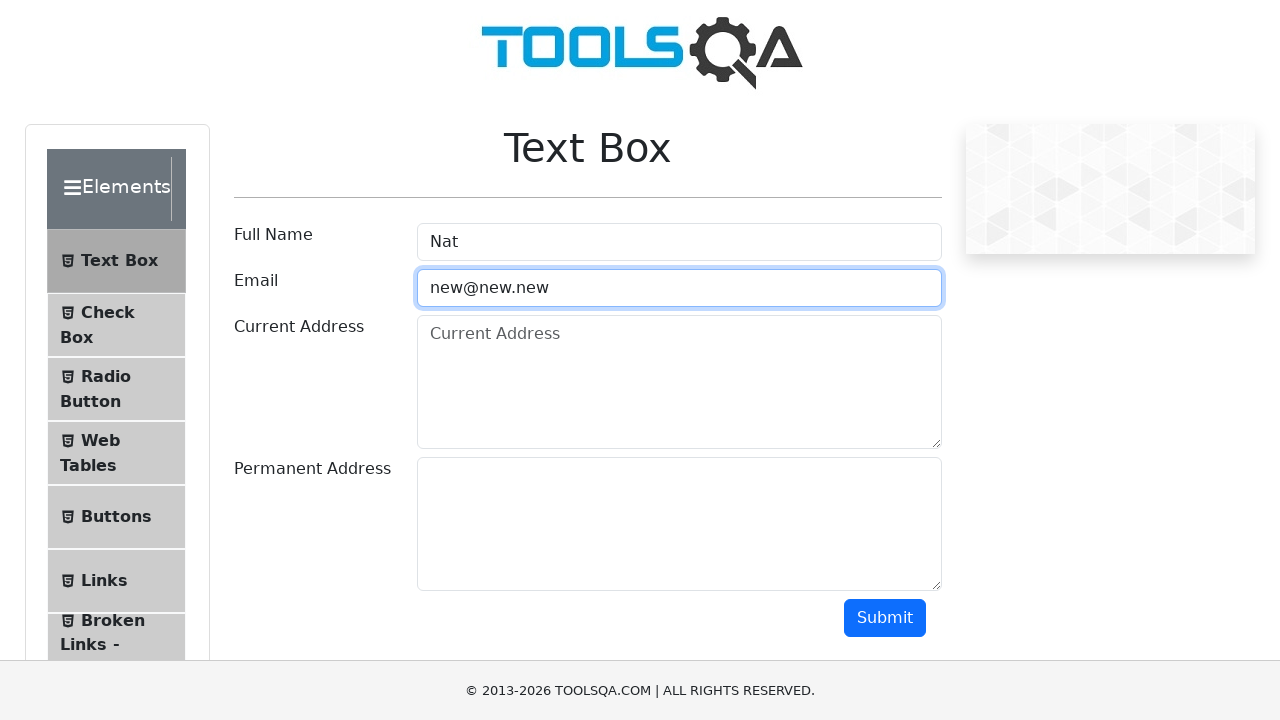

Filled current address field with 'USA' on #currentAddress
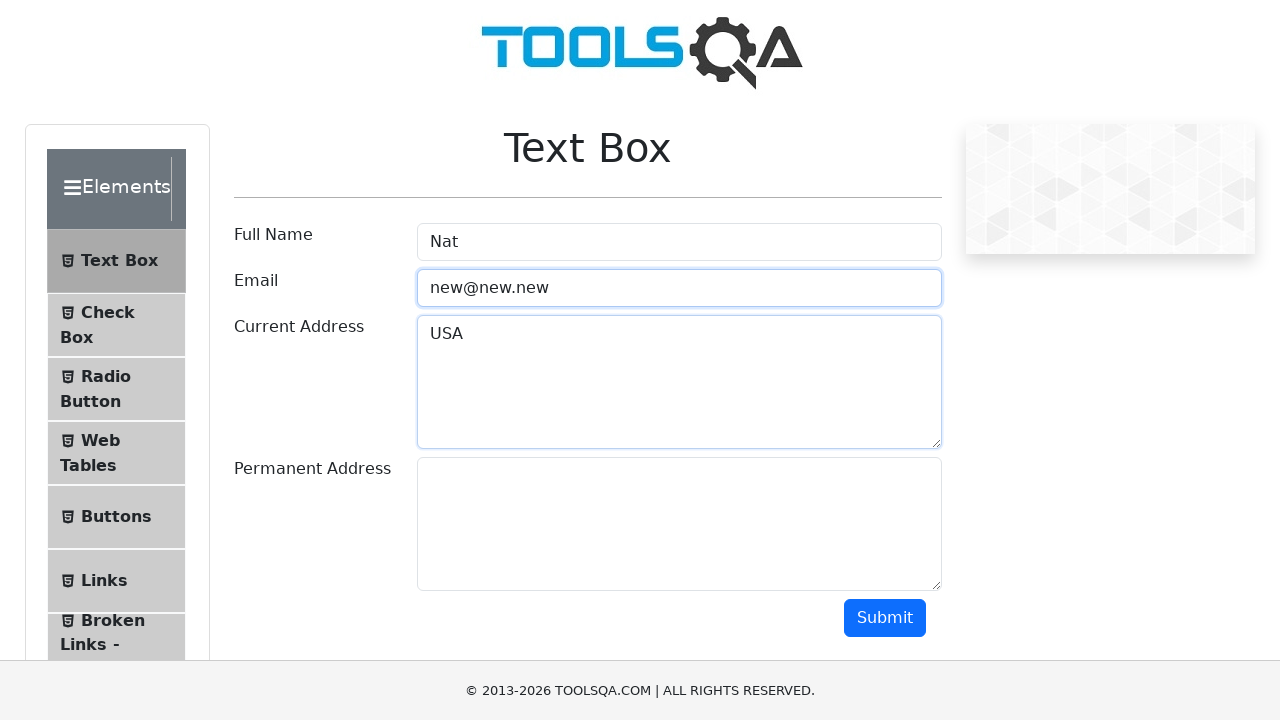

Filled permanent address field with 'NY' on #permanentAddress
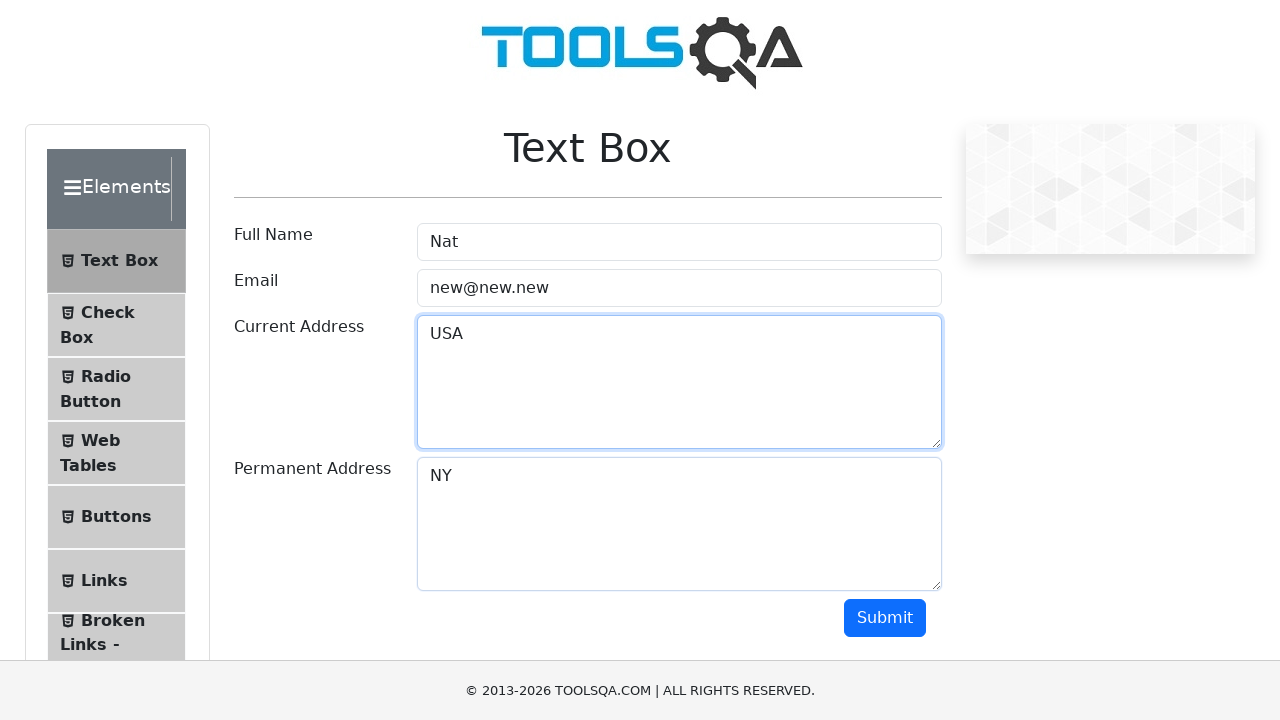

Scrolled to submit button
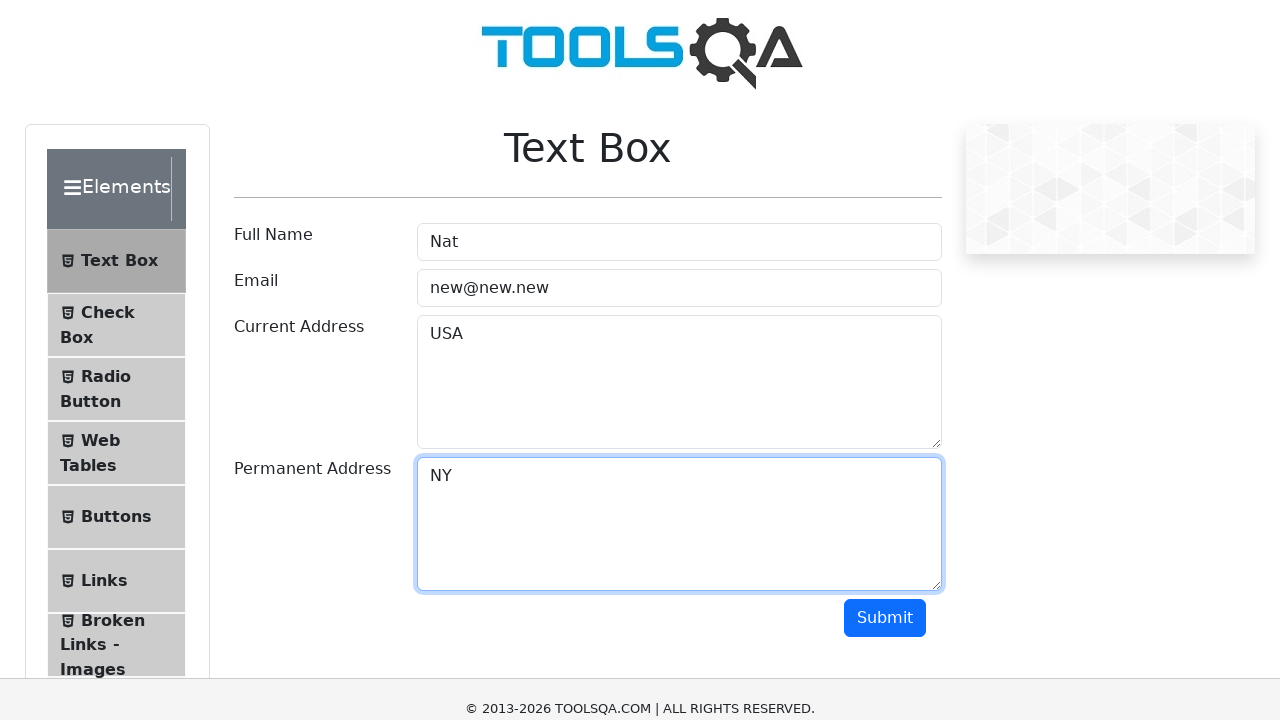

Clicked submit button at (885, 19) on #submit
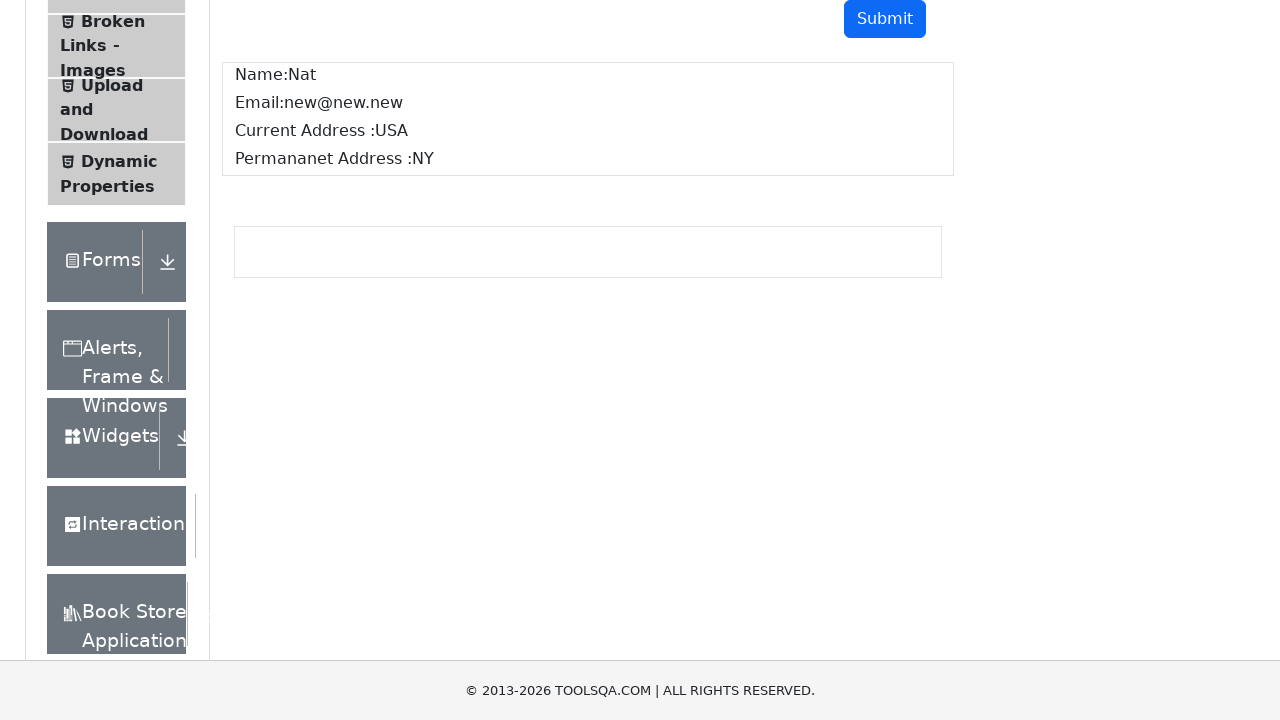

Output section with name field loaded
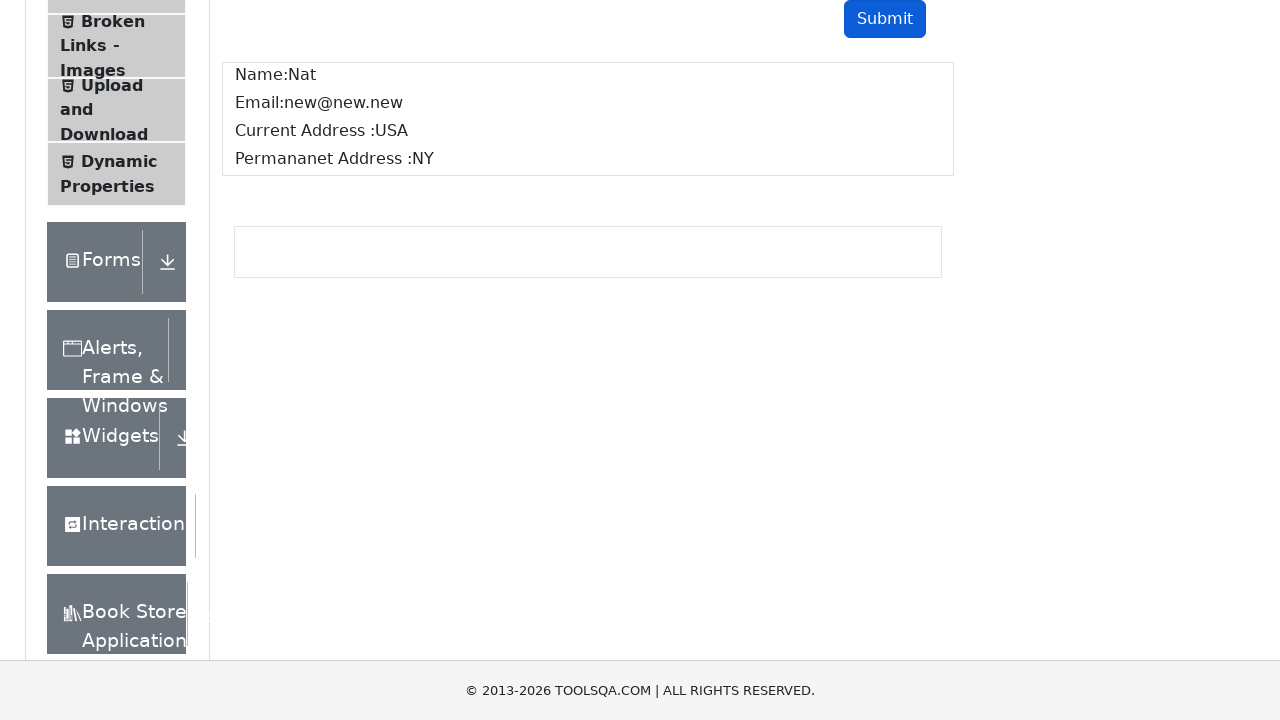

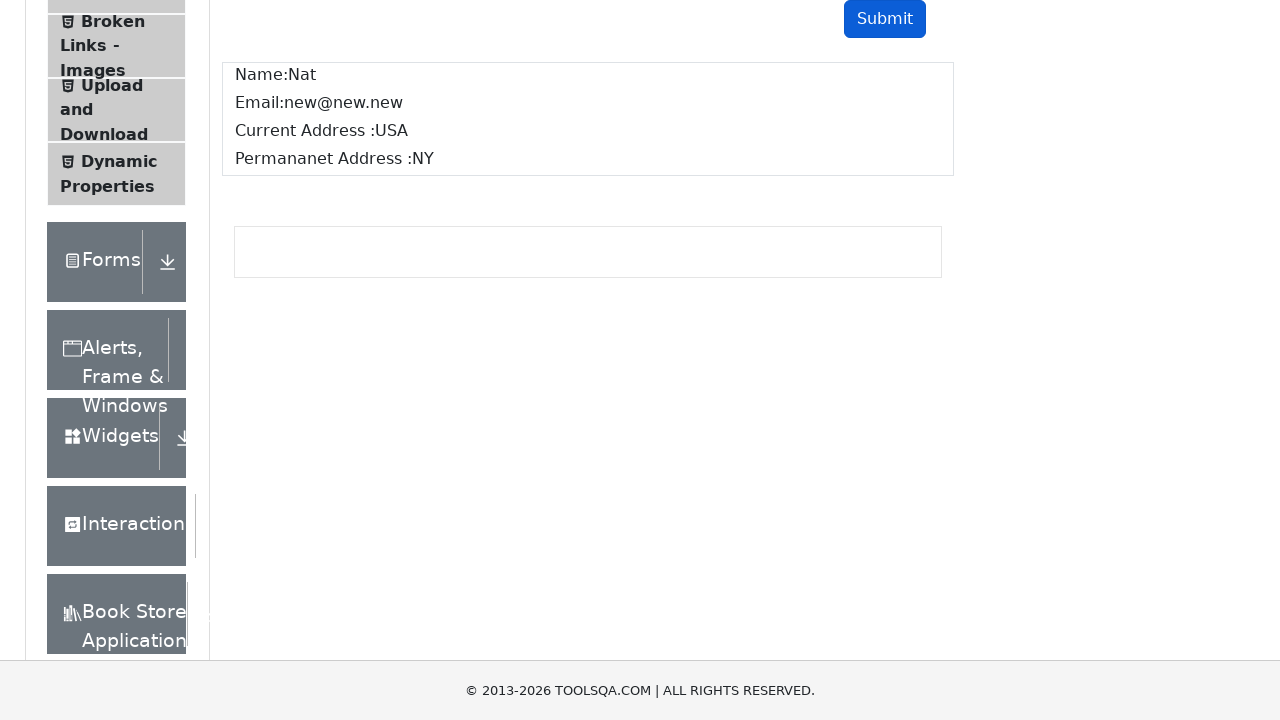